Tests a comprehensive form by filling in personal details including name, email, phone, address, date of birth, and submitting the form after checking a checkbox.

Starting URL: https://letcode.in/test

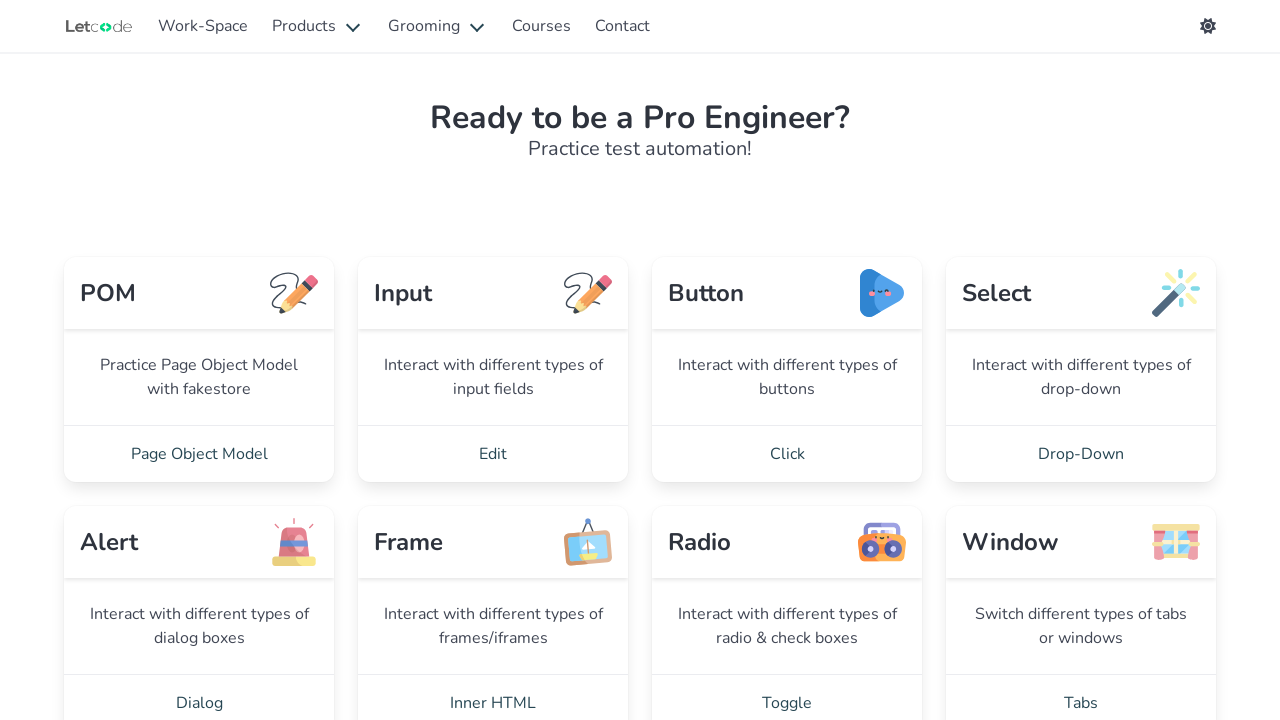

Clicked on 'All in One' link to access comprehensive form at (787, 360) on internal:text="  All in One  "i
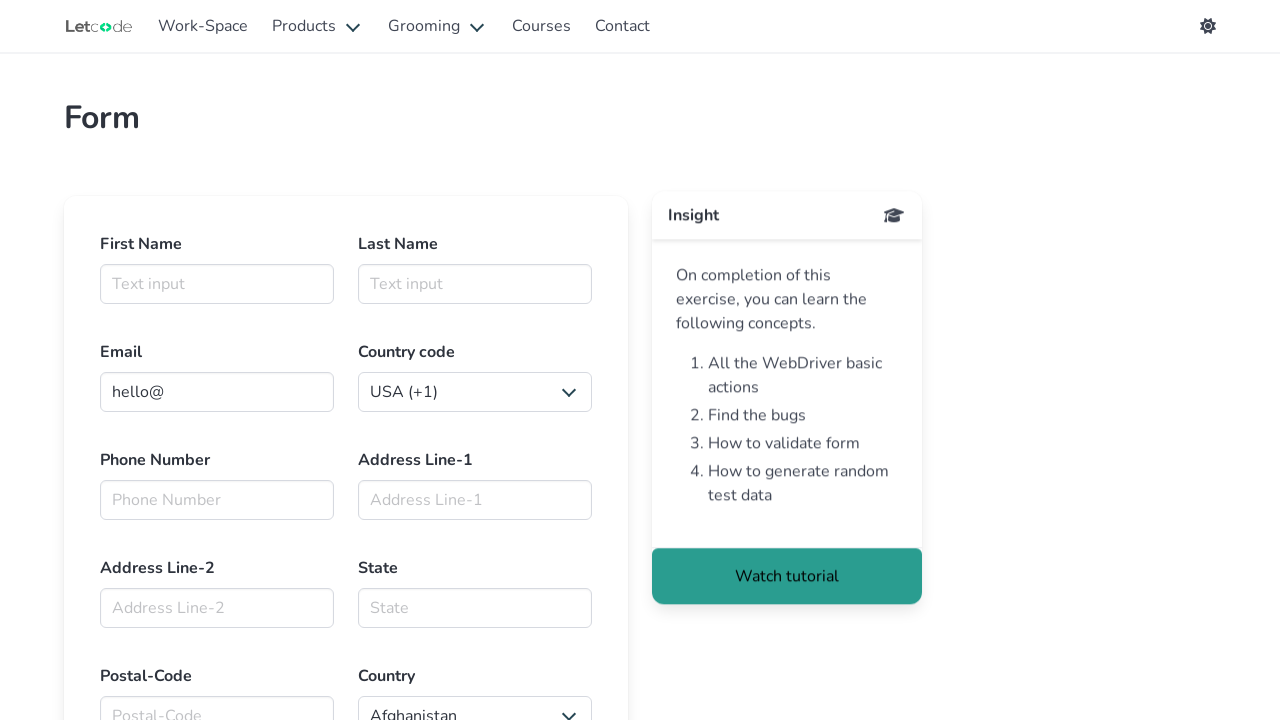

Filled first name field with 'Test123' on #firstname
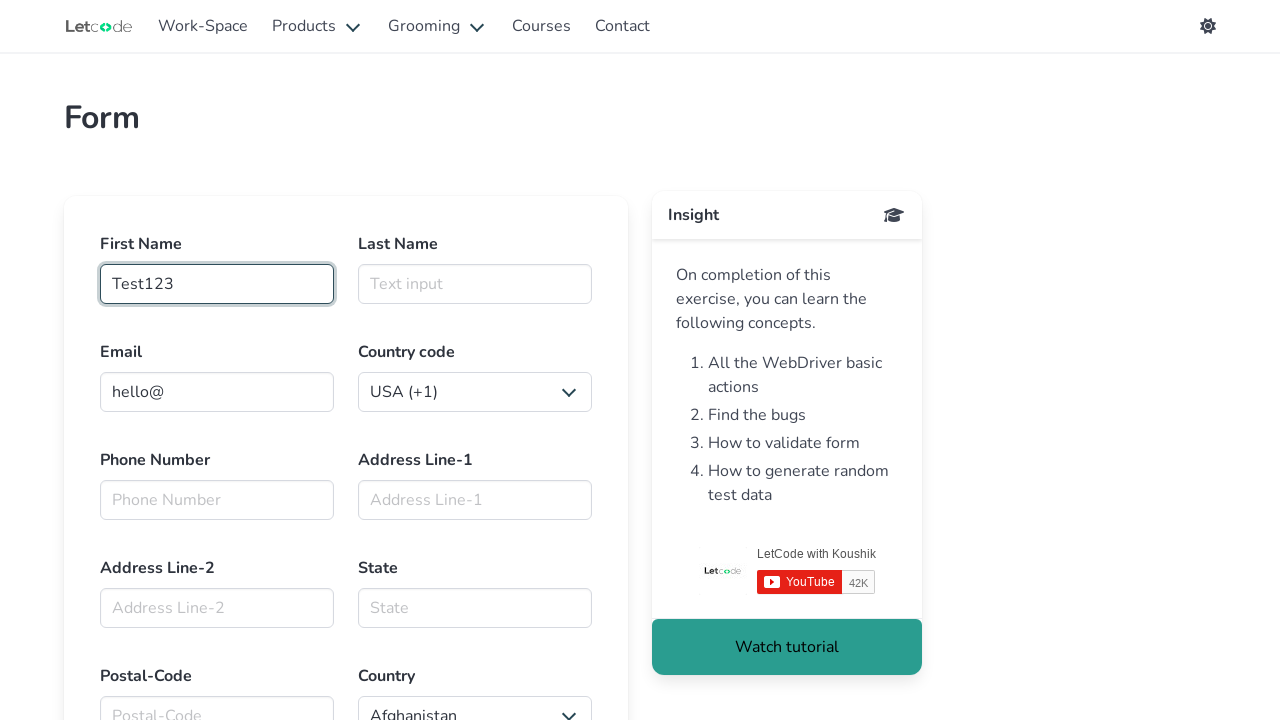

Filled last name field with 'Last123' on #lasttname
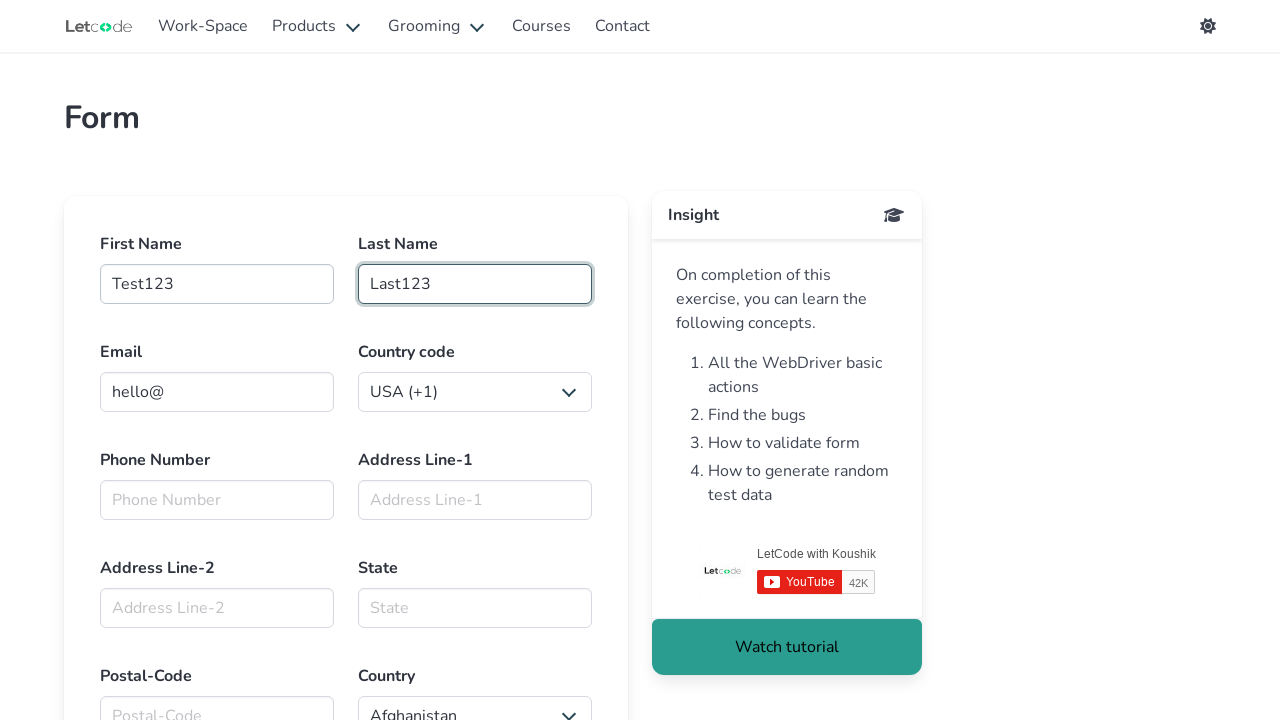

Filled email field with 'Test@gmail.com' on internal:attr=[placeholder="Email input"i]
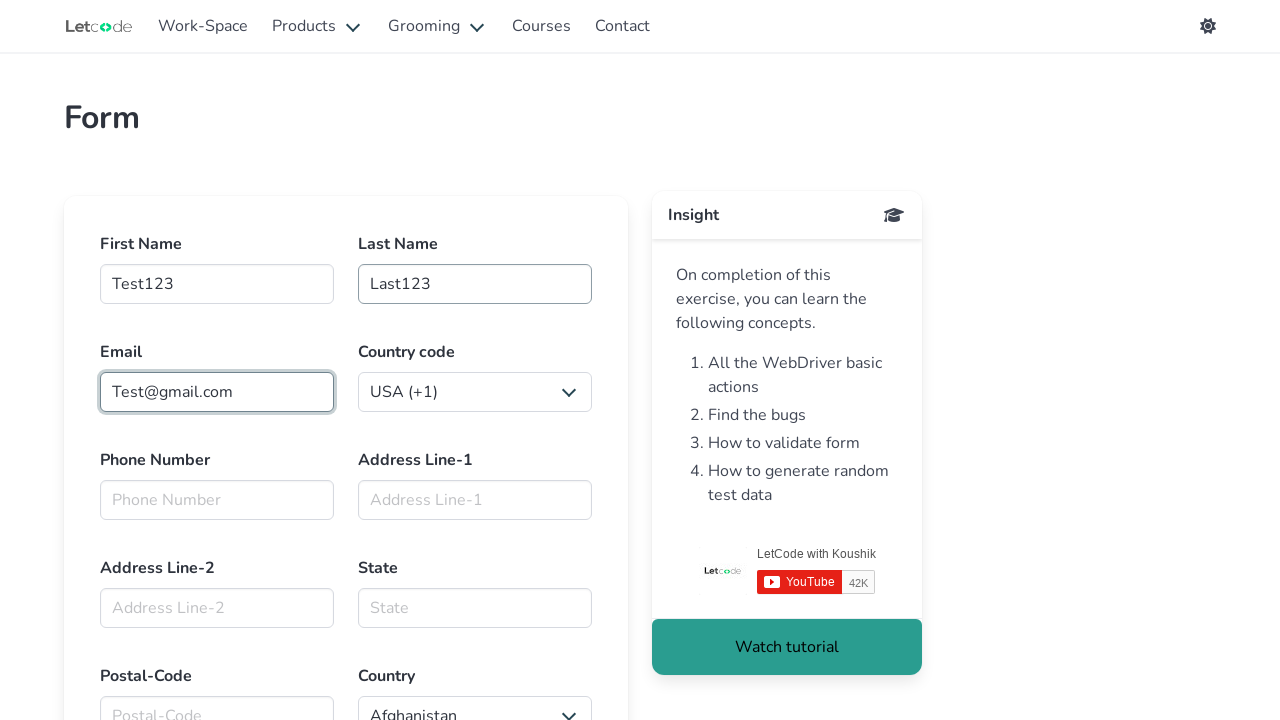

Filled phone number field with '1234567890' on internal:attr=[placeholder="Phone Number"i]
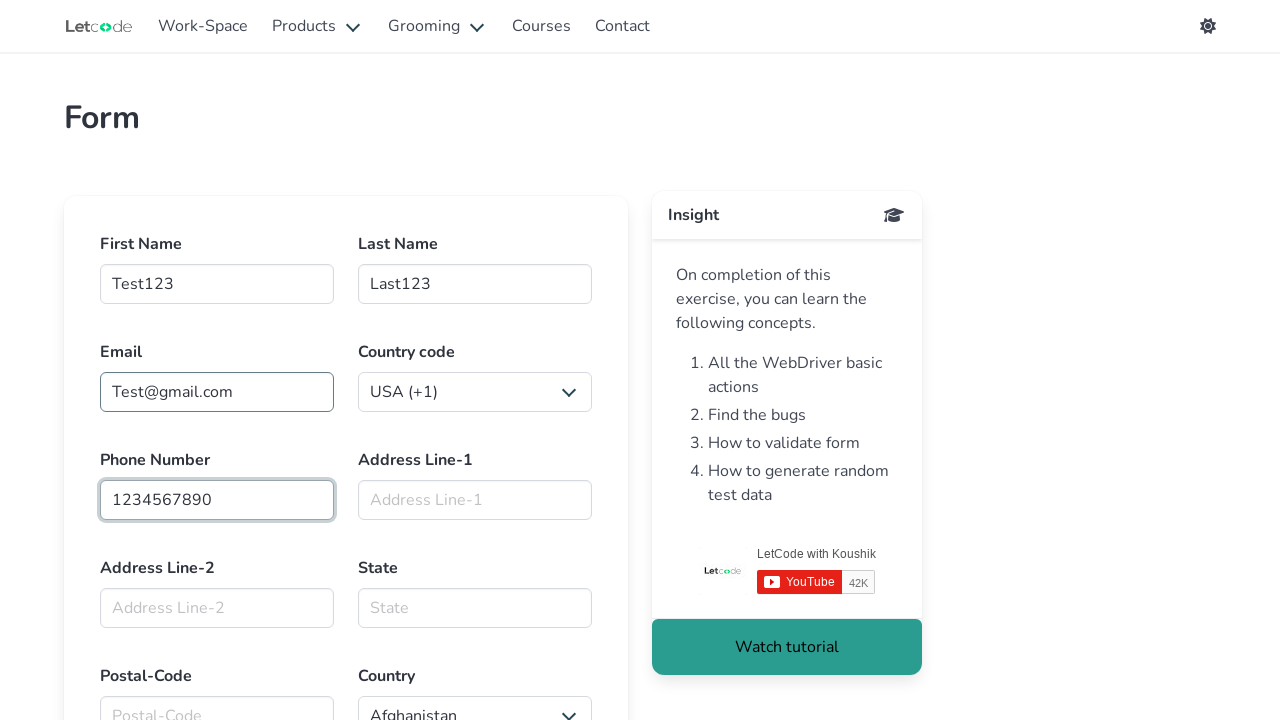

Filled address line 1 with 'test address1' on internal:attr=[placeholder="Address Line-1"i]
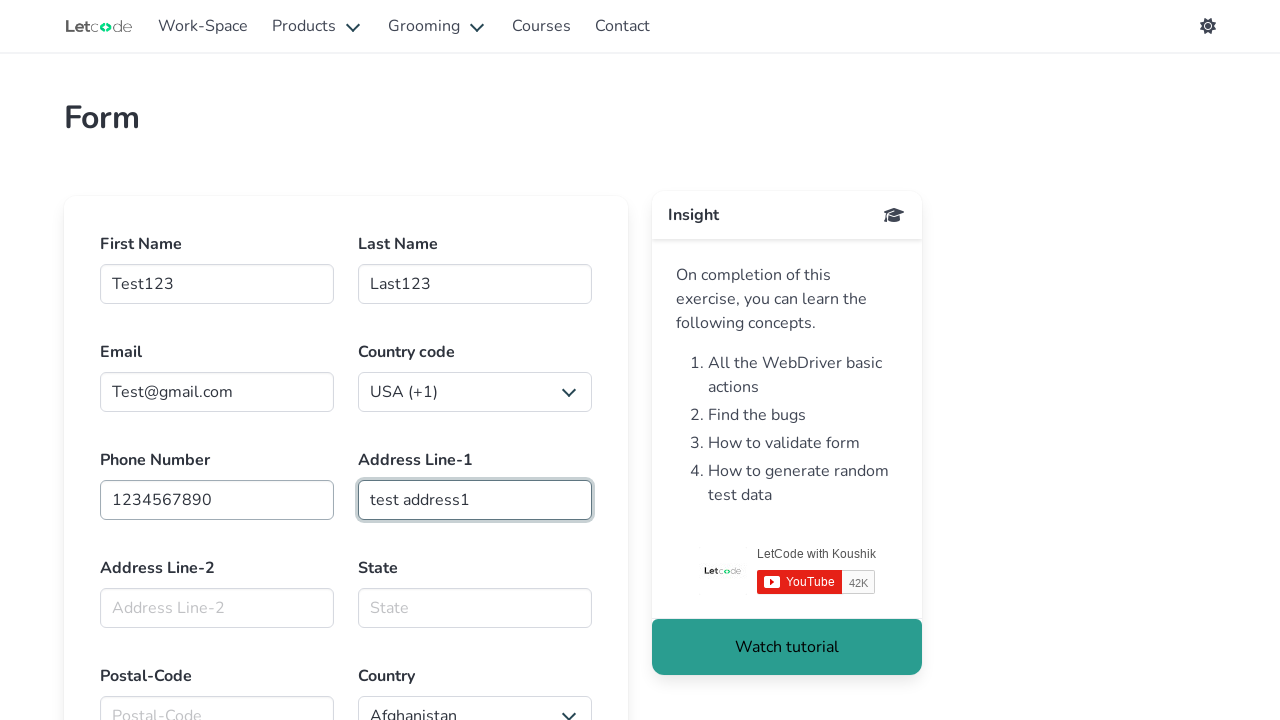

Filled address line 2 with 'test address2' on internal:attr=[placeholder="Address Line-2"i]
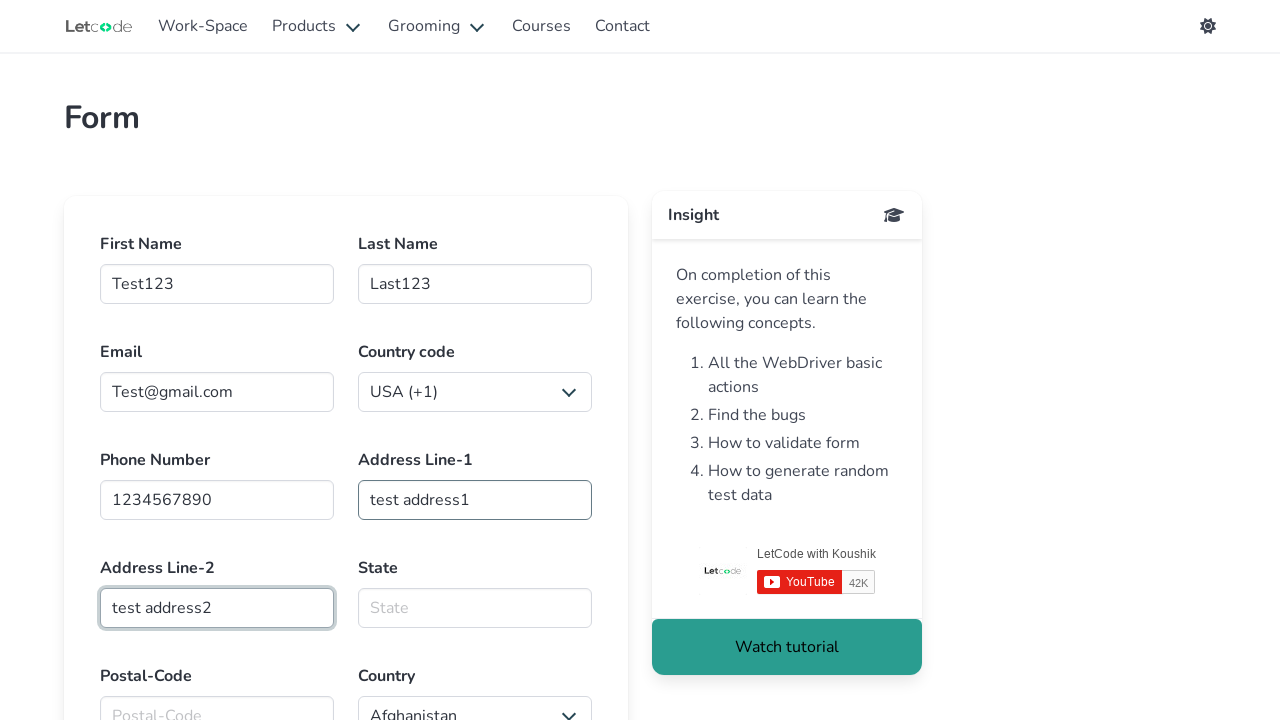

Filled state field with 'Antwerpen' on internal:attr=[placeholder="State"i]
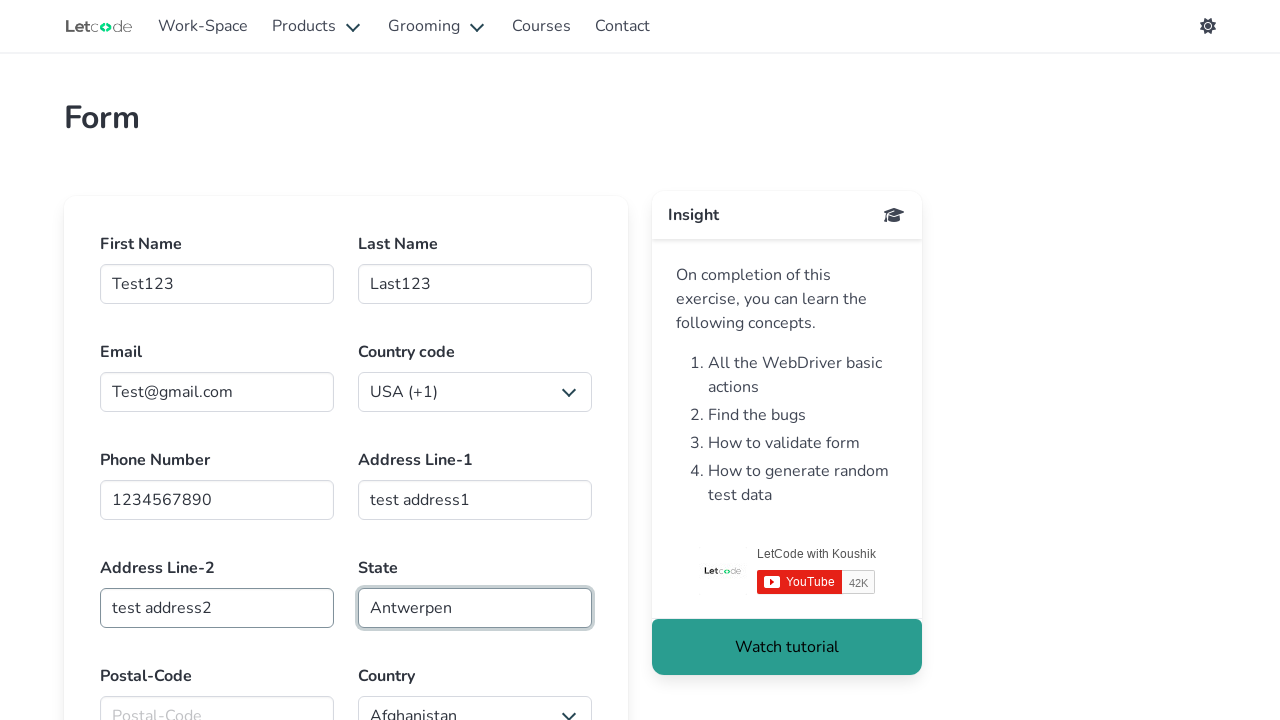

Filled postal code field with '2800' on internal:attr=[placeholder="Postal-Code"i]
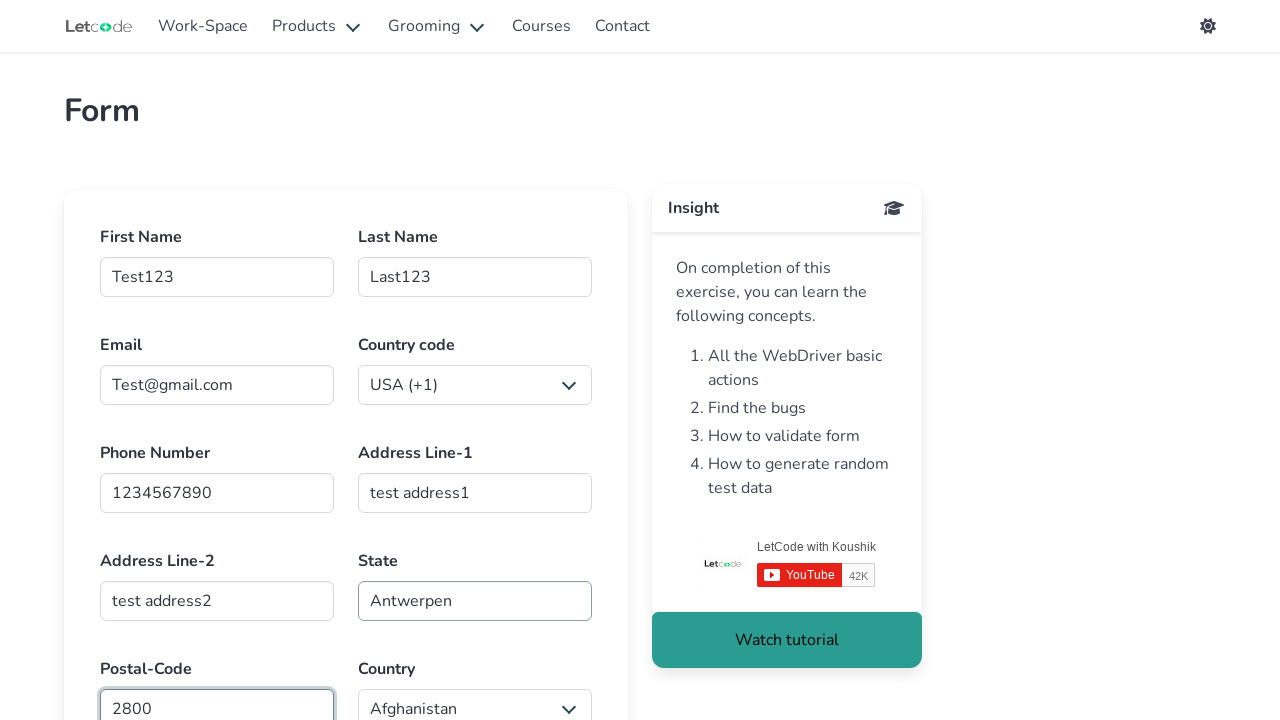

Filled date of birth with '1995-07-31' on #Date
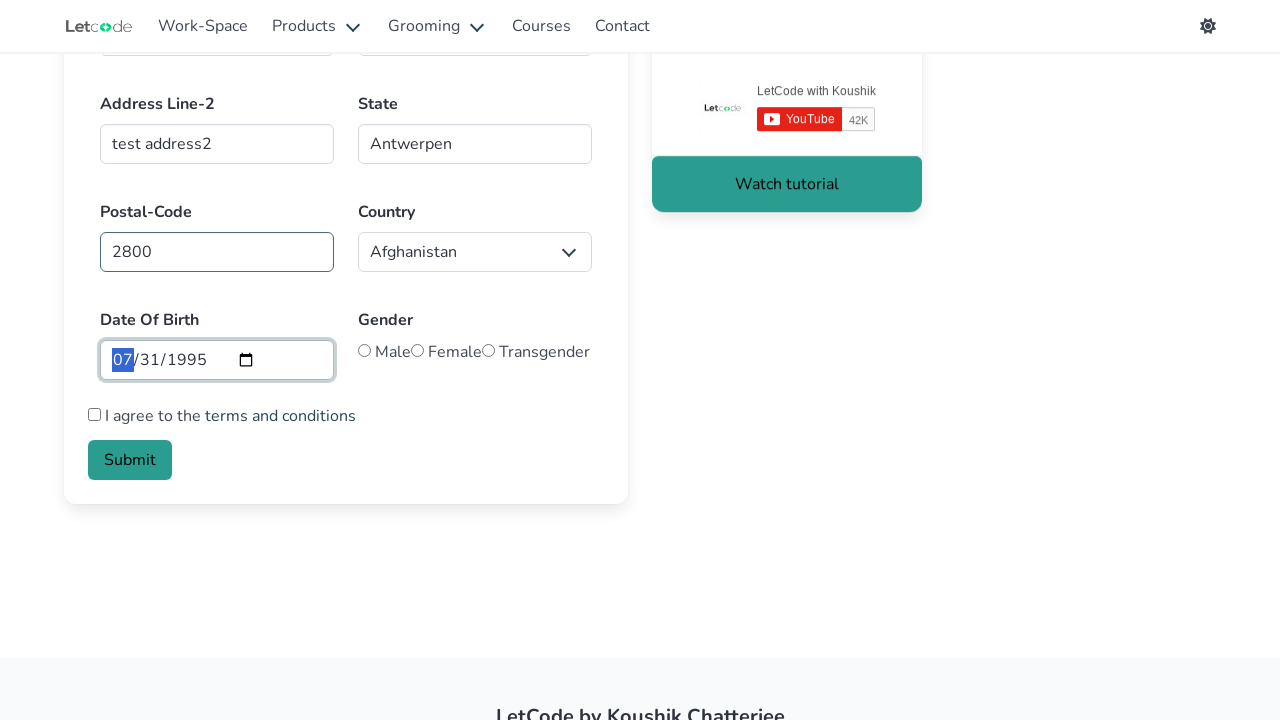

Checked the checkbox to agree to form terms at (222, 416) on .checkbox
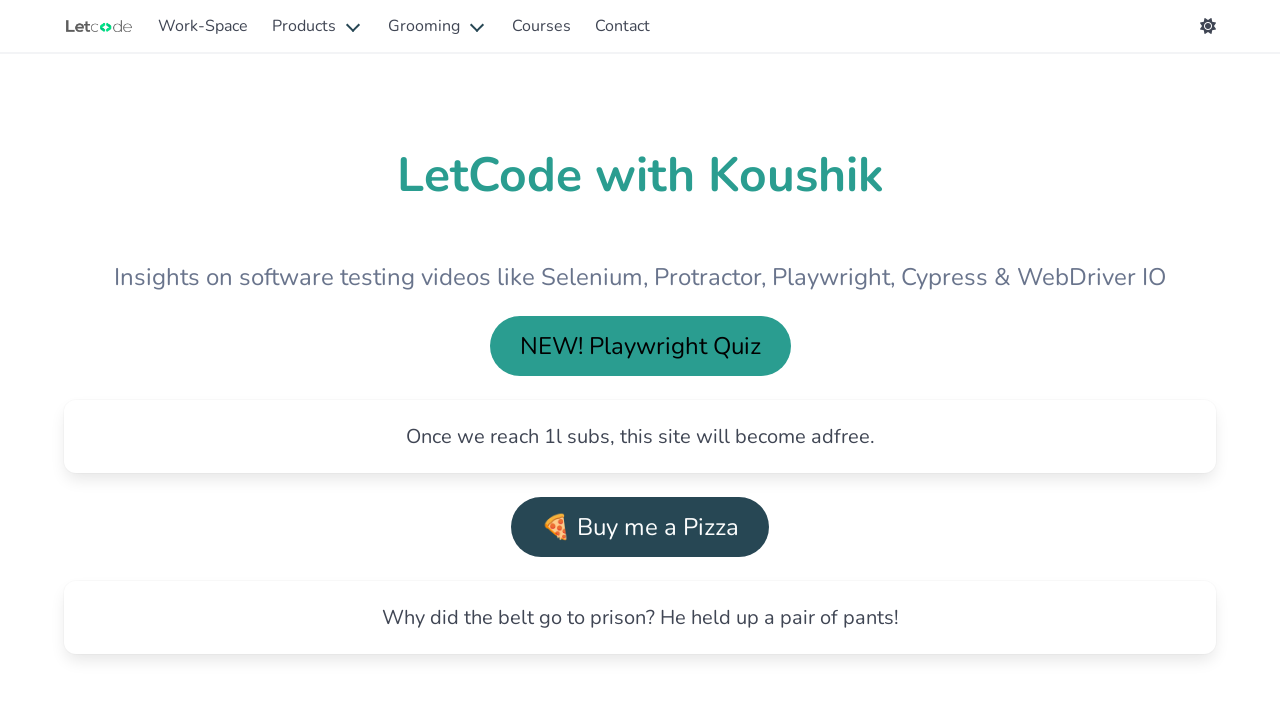

Clicked submit button to submit the form at (640, 346) on .button.is-primary
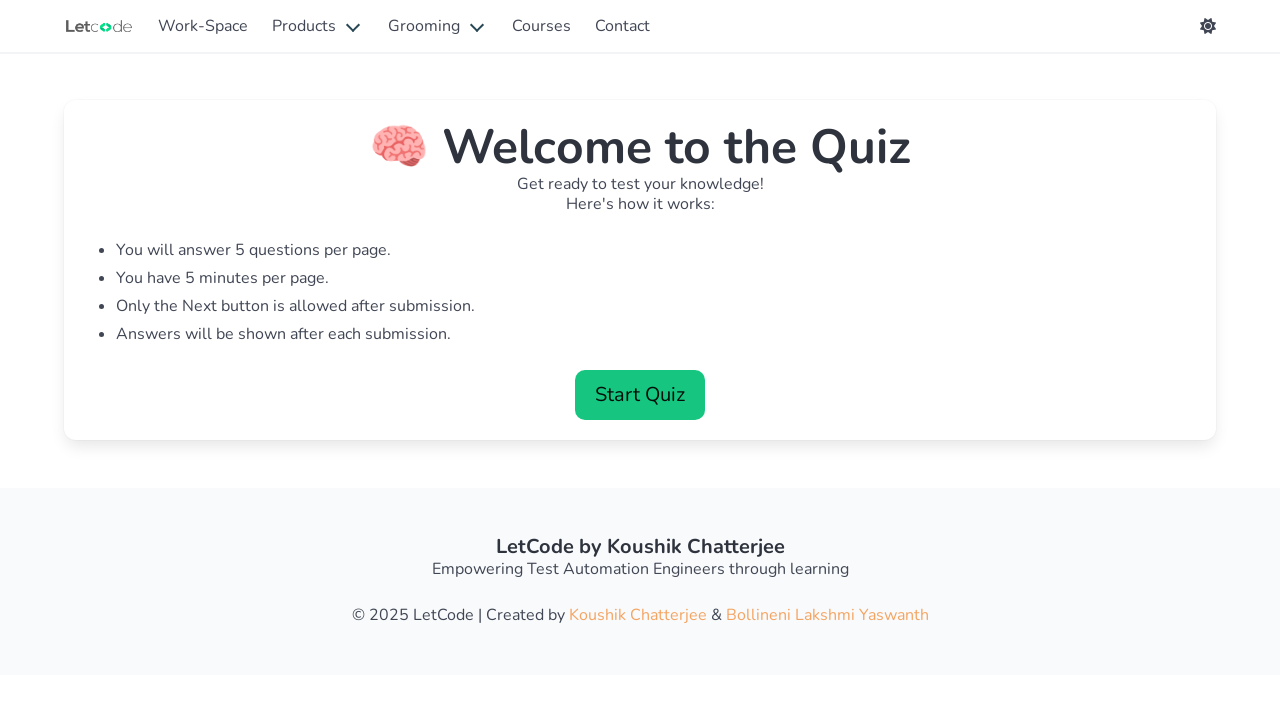

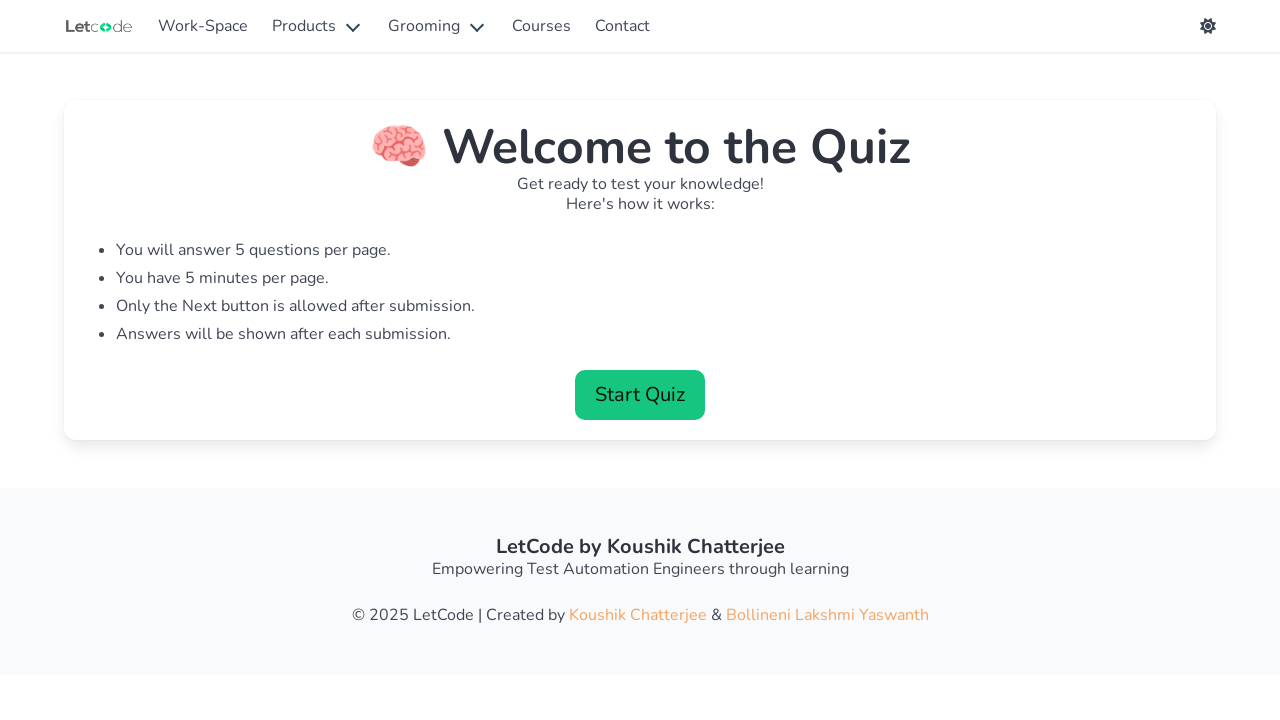